Tests double-click functionality by performing a double-click on a button and verifying the correct message is displayed

Starting URL: https://demoqa.com/buttons

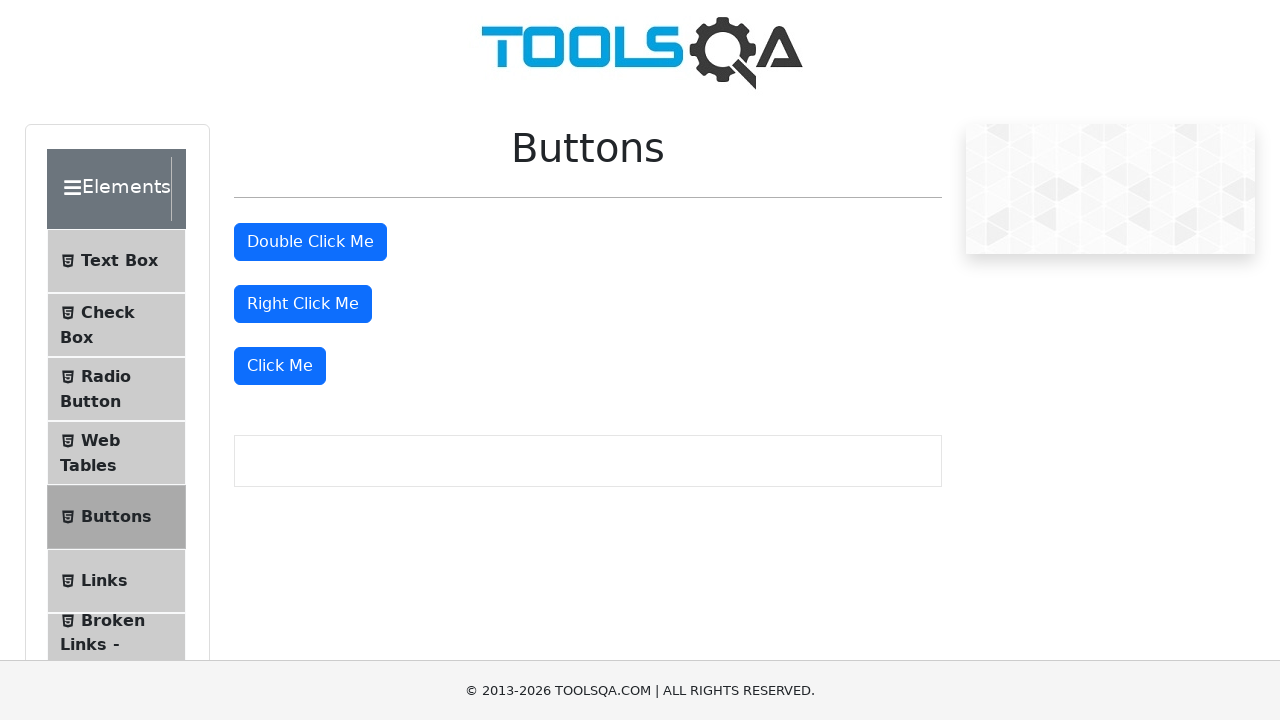

Double-clicked the double-click button at (310, 242) on #doubleClickBtn
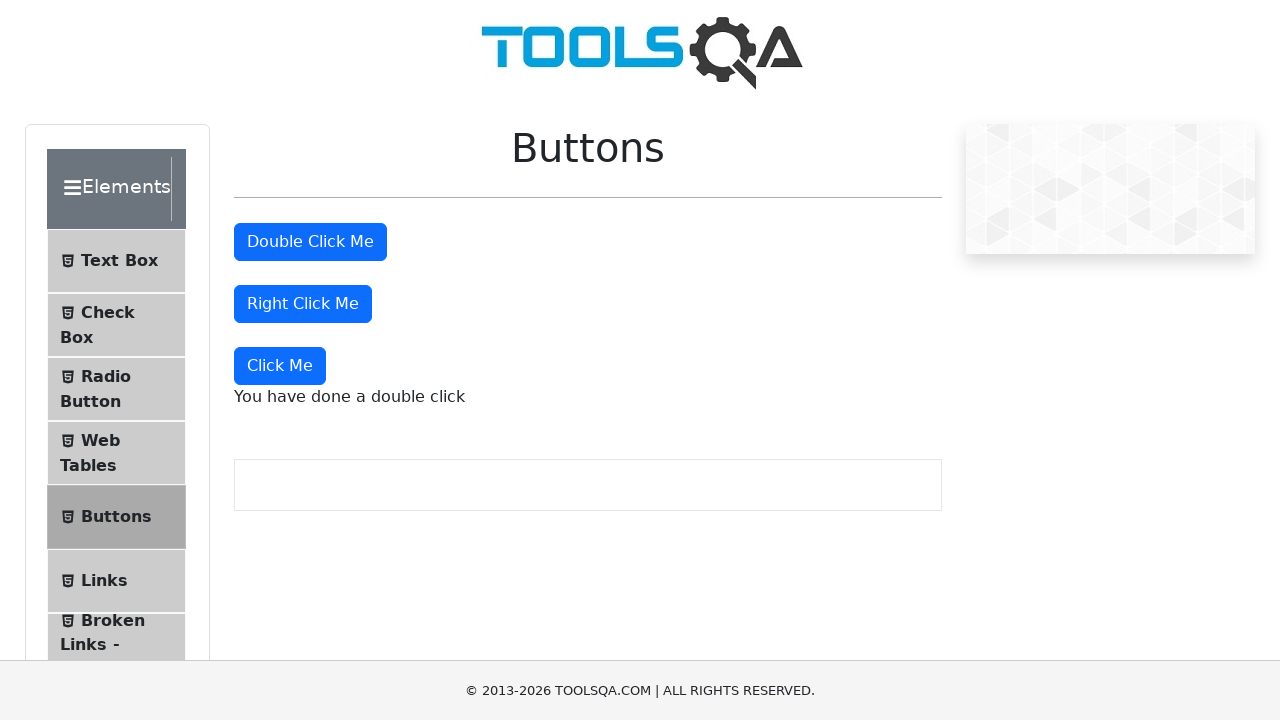

Double-click message element appeared
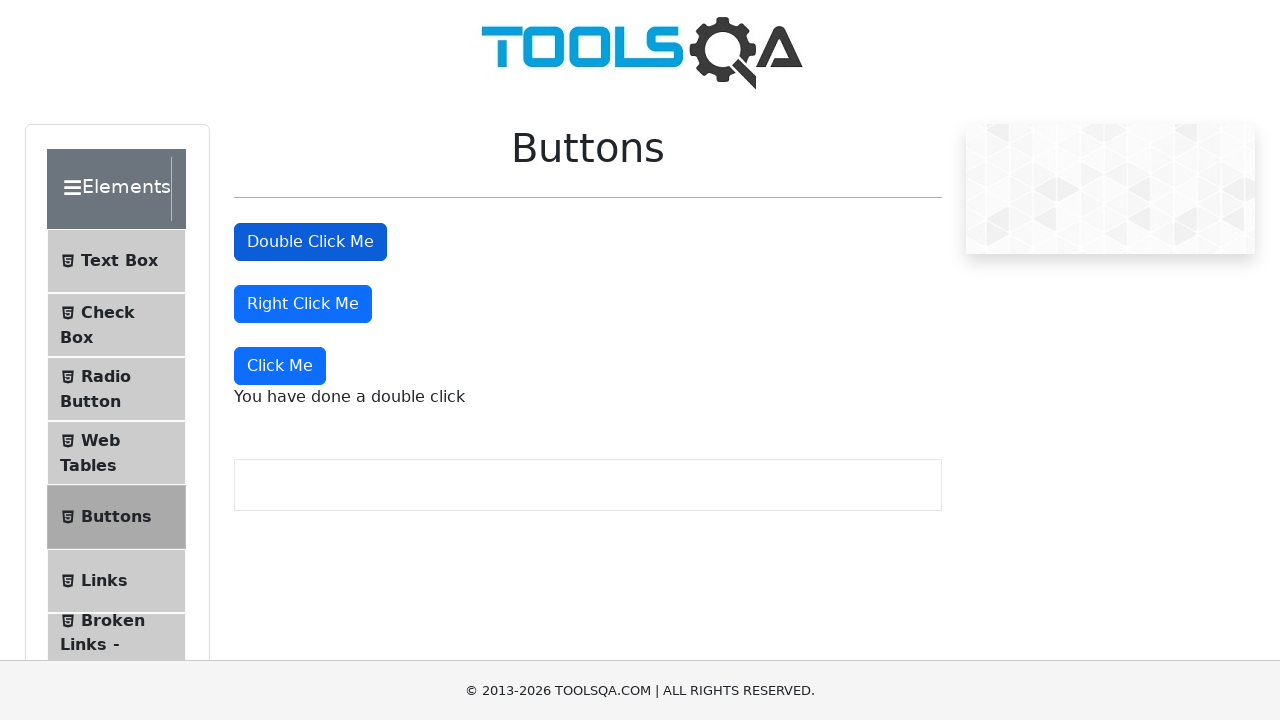

Located double-click message element
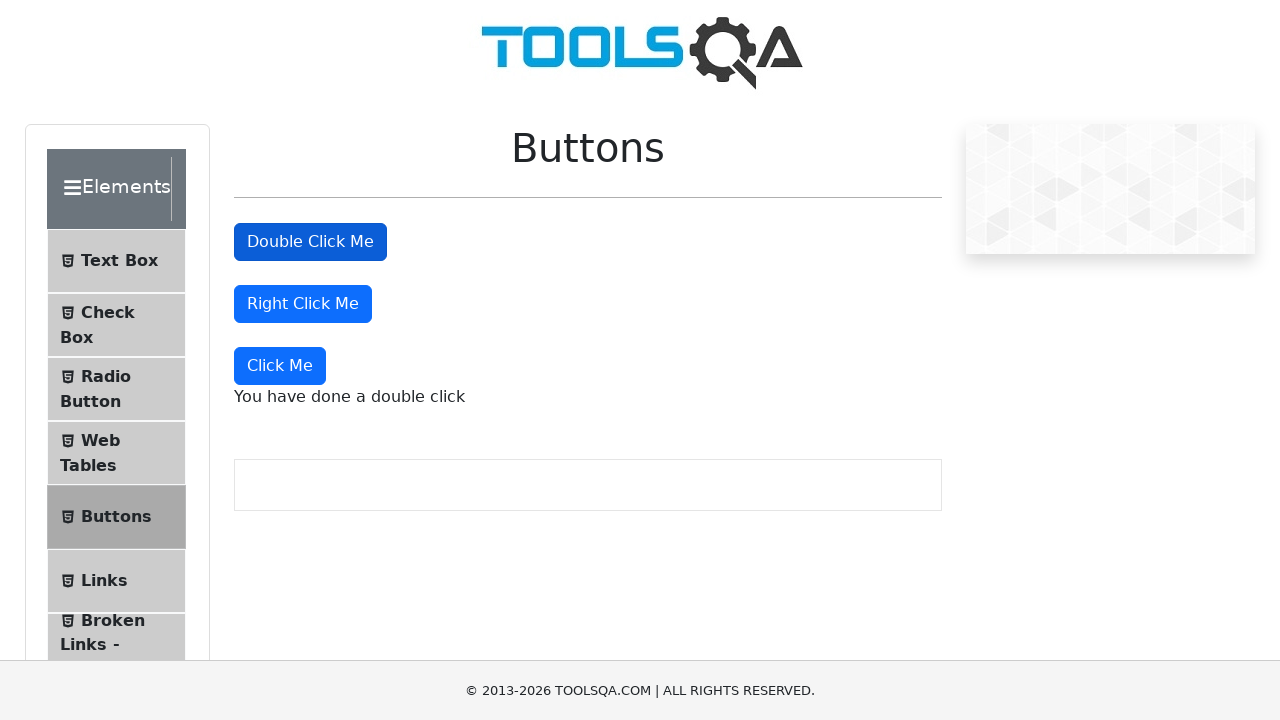

Verified correct double-click message is displayed
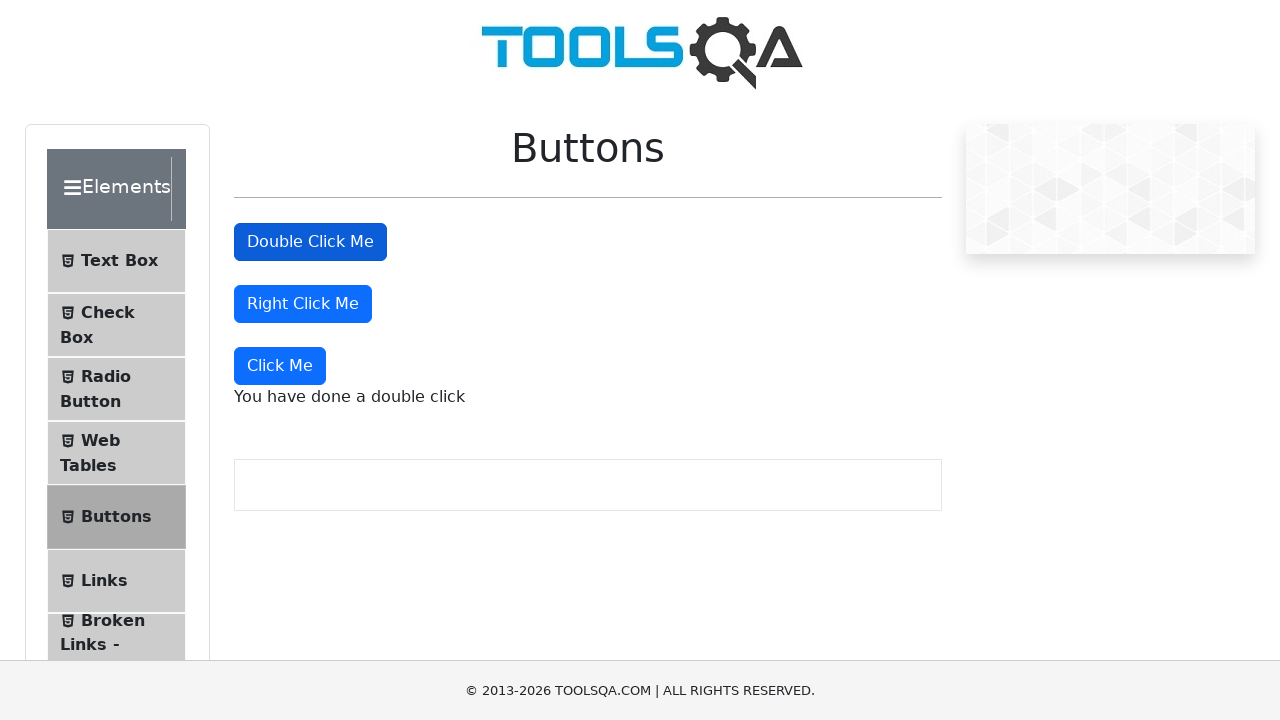

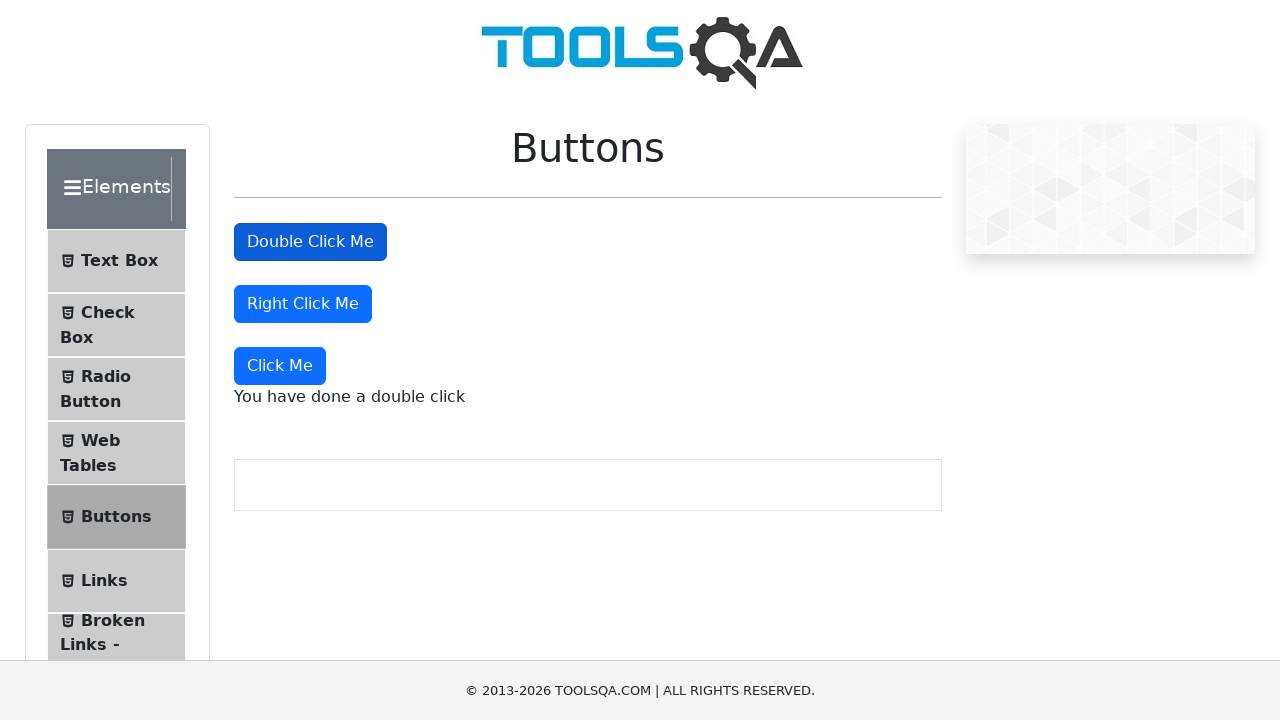